Navigates to the challenging DOM page and verifies the text content in table columns follows expected patterns

Starting URL: http://the-internet.herokuapp.com

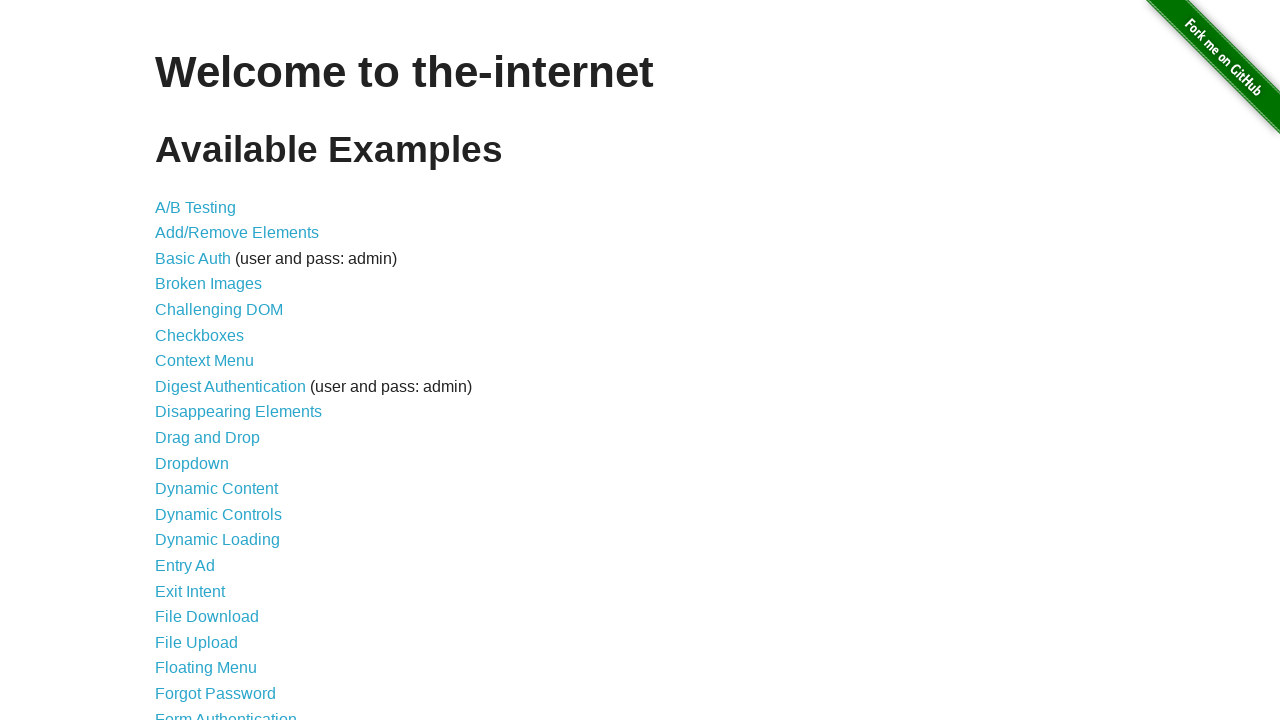

Clicked on the Challenging DOM link at (219, 310) on a[href='/challenging_dom']
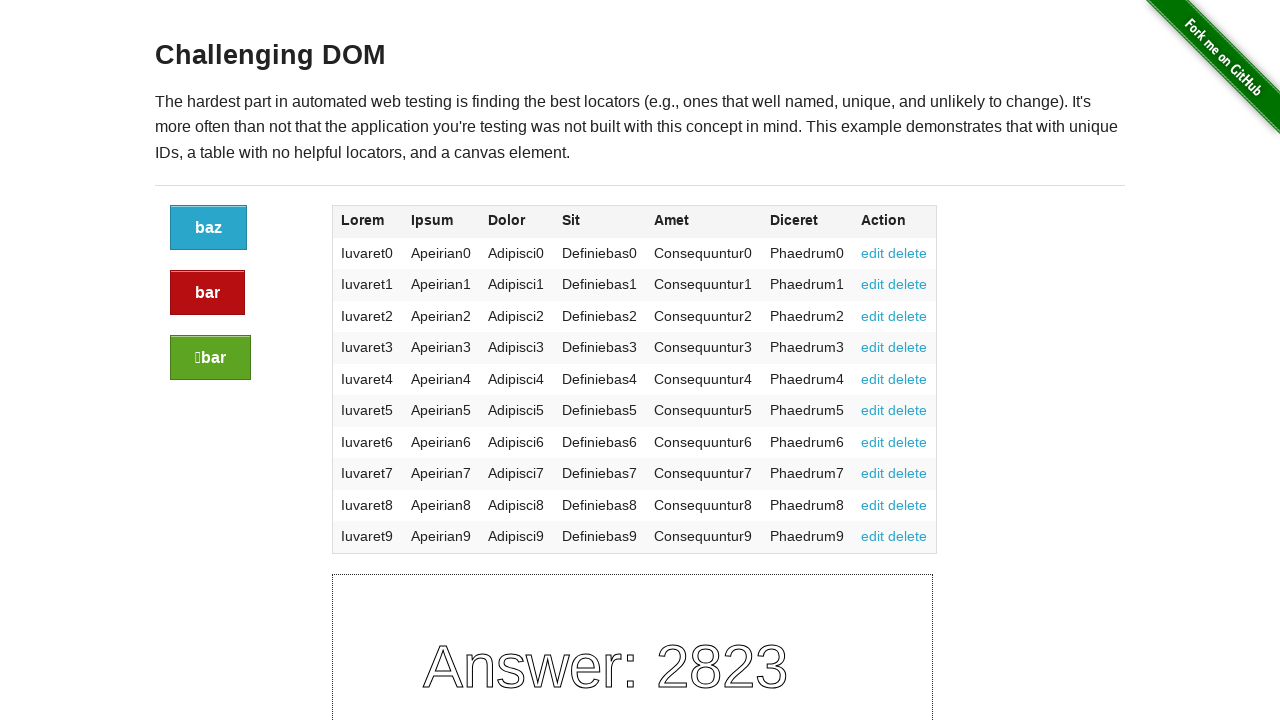

Table loaded successfully
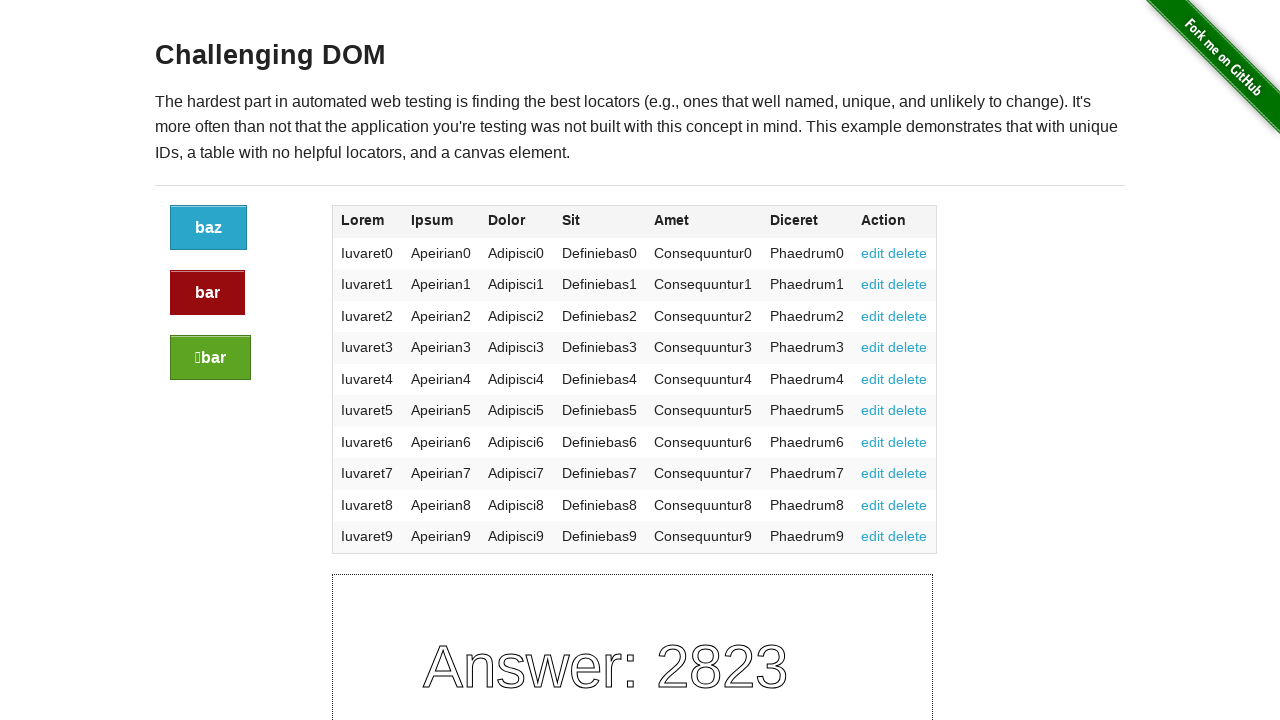

Verified column 1 text content matches expected pattern starting with 'Iuvaret'
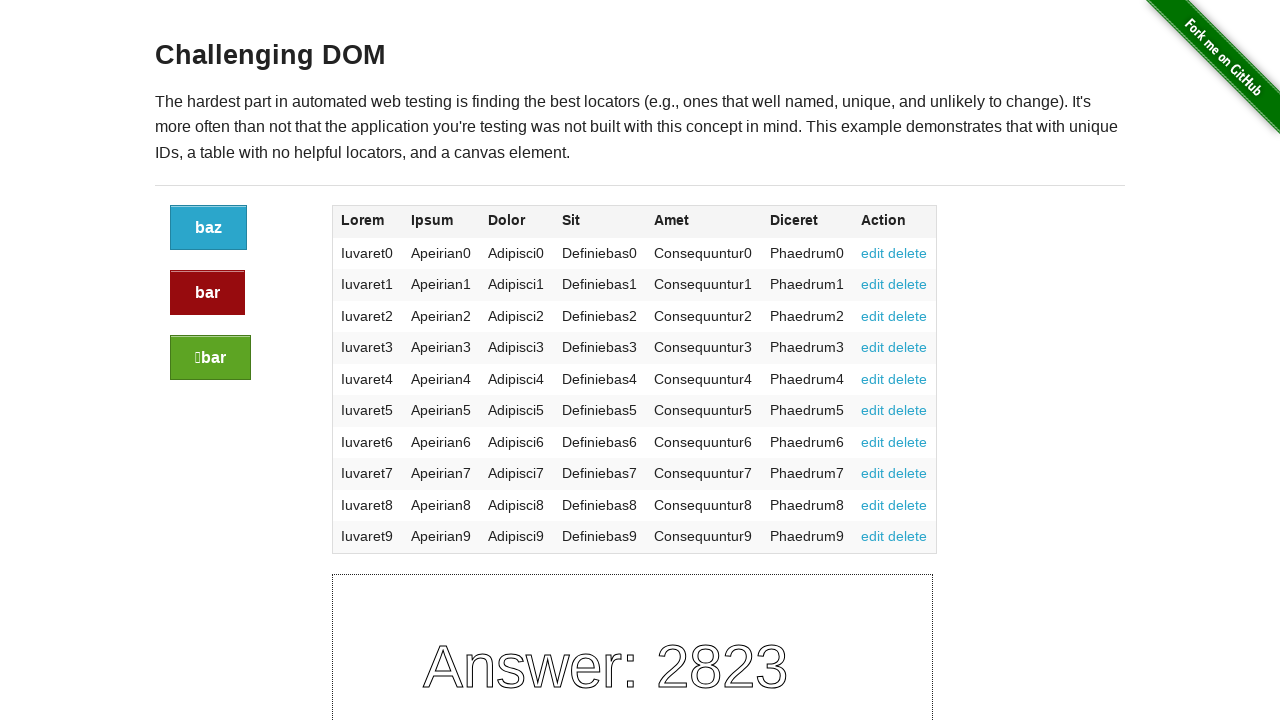

Verified column 2 text content matches expected pattern starting with 'Apeirian'
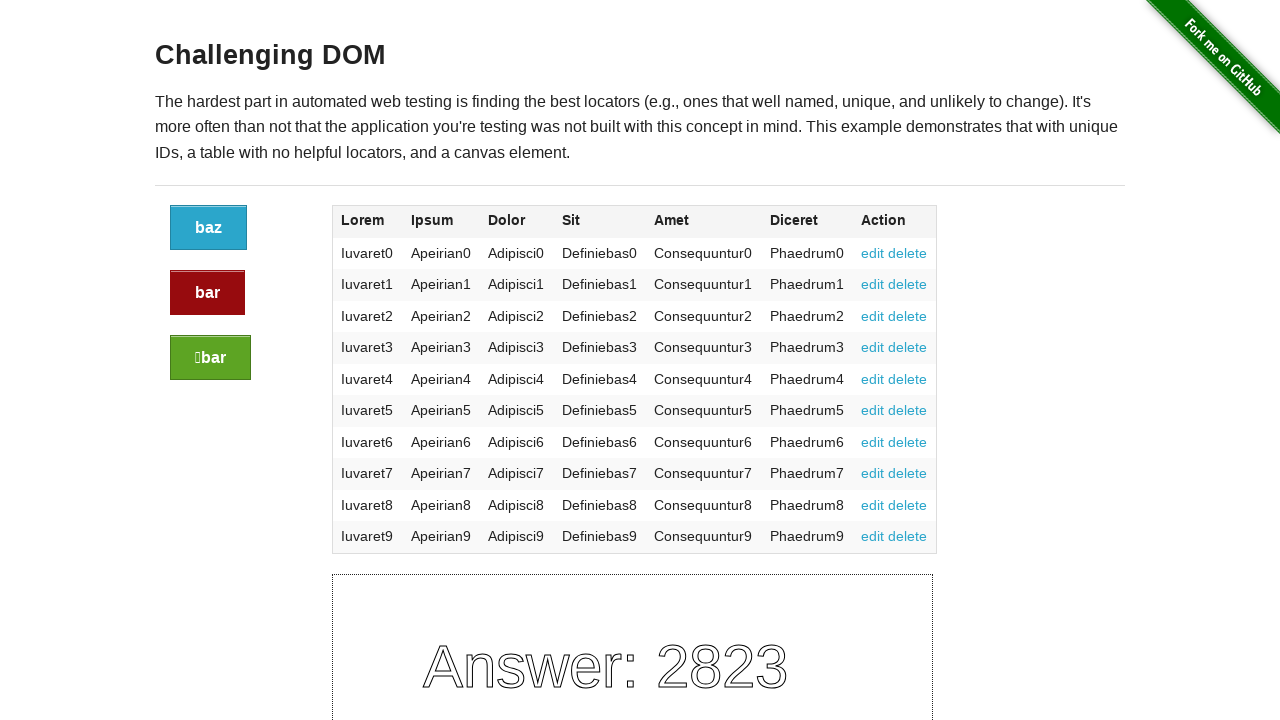

Verified column 3 text content matches expected pattern starting with 'Adipisci'
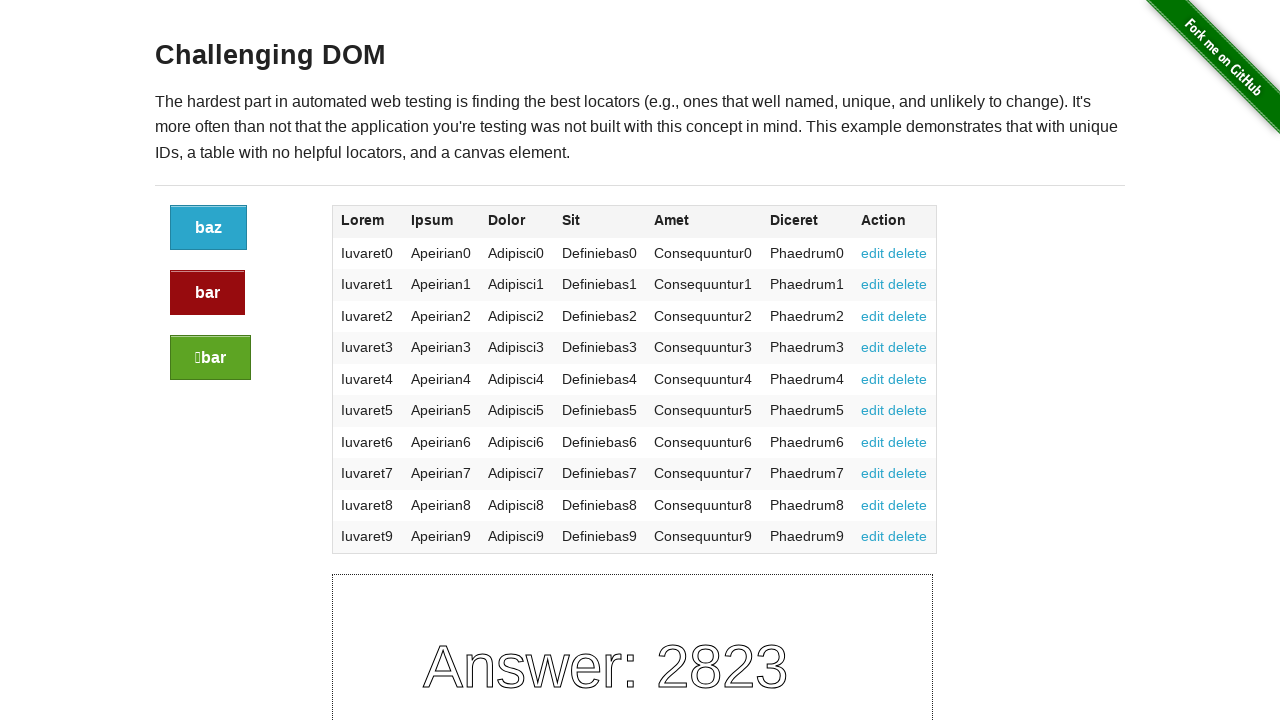

Verified column 4 text content matches expected pattern starting with 'Definiebas'
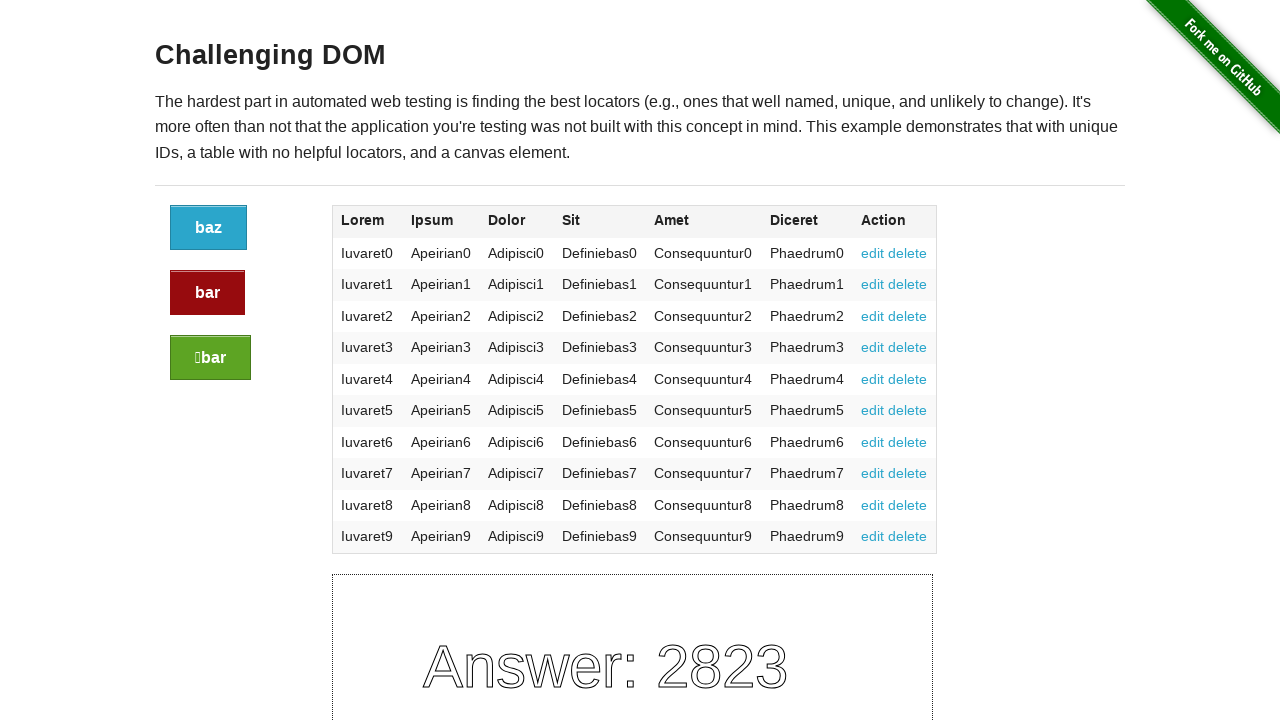

Verified column 5 text content matches expected pattern starting with 'Consequuntur'
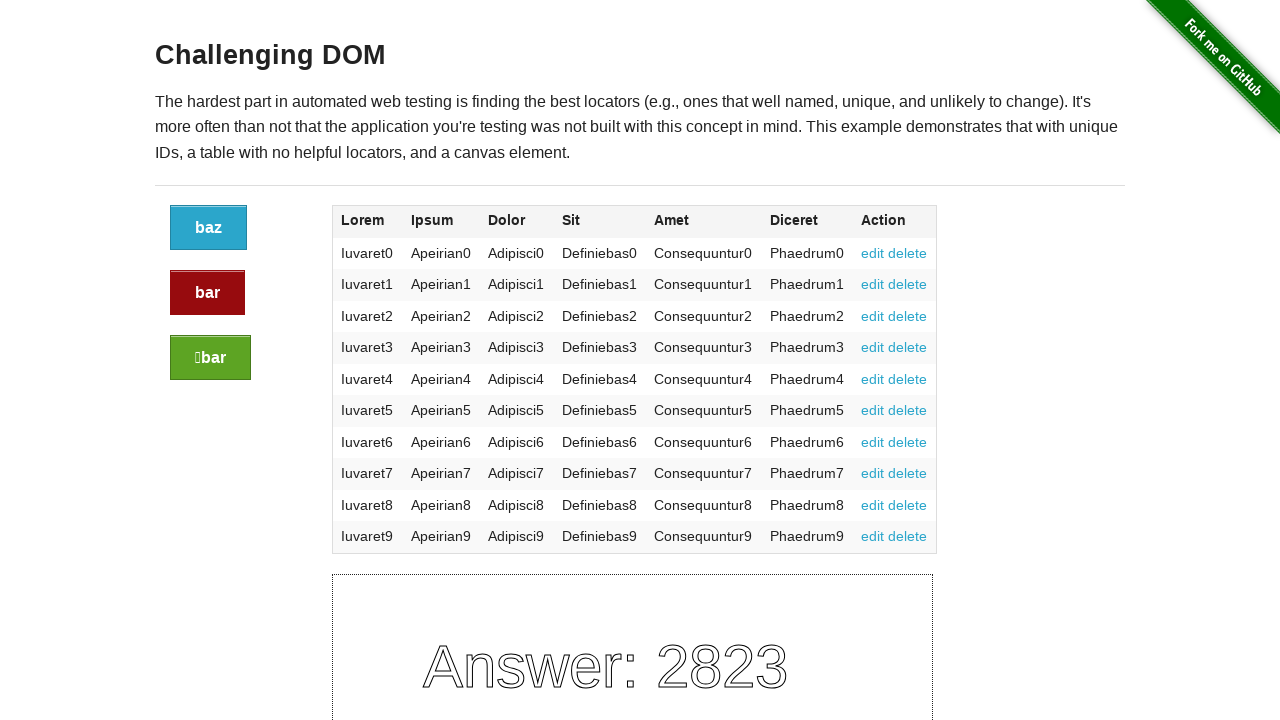

Verified column 6 text content matches expected pattern starting with 'Phaedrum'
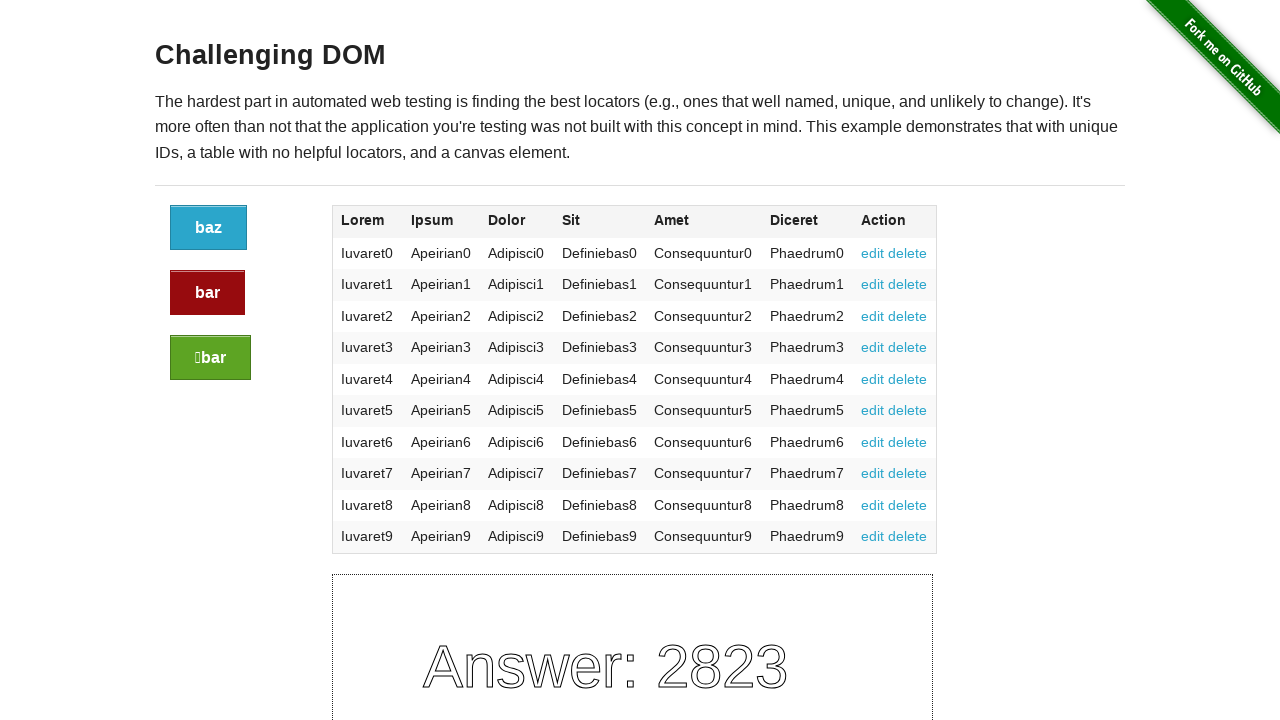

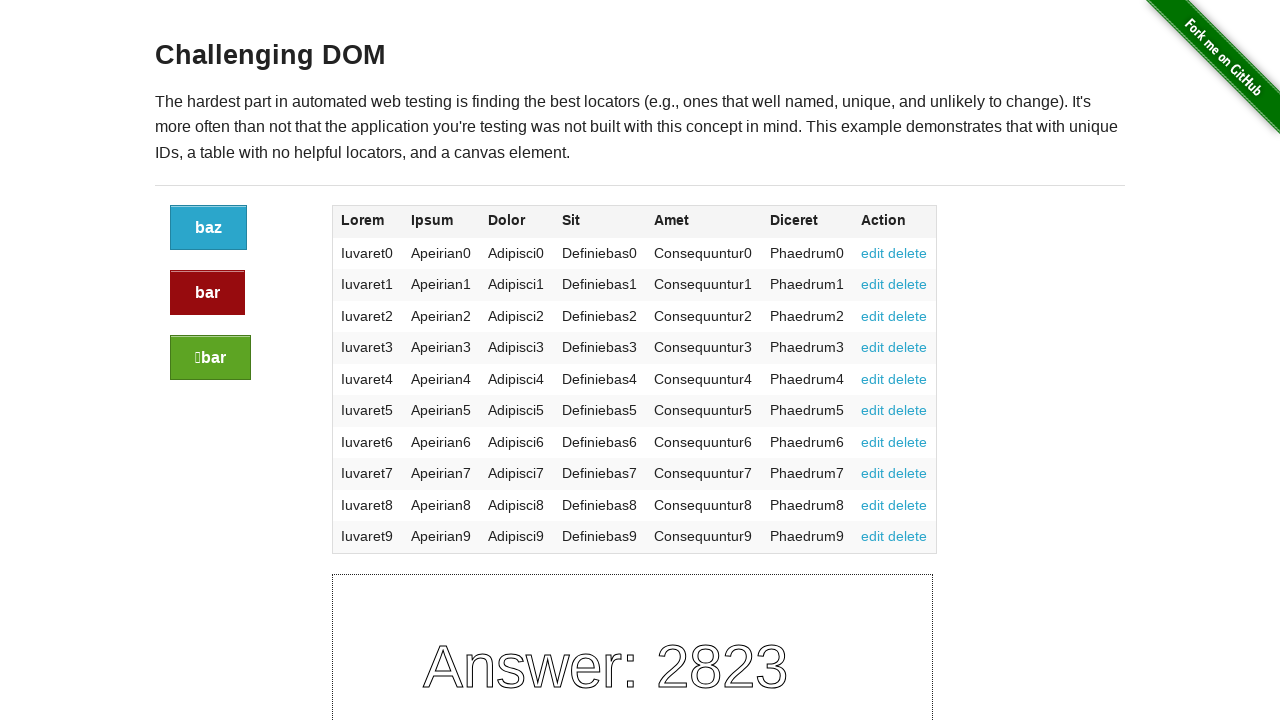